Tests the search functionality on the Playwright documentation website by clicking the search button and filling in a search query in the search input field.

Starting URL: https://playwright.dev

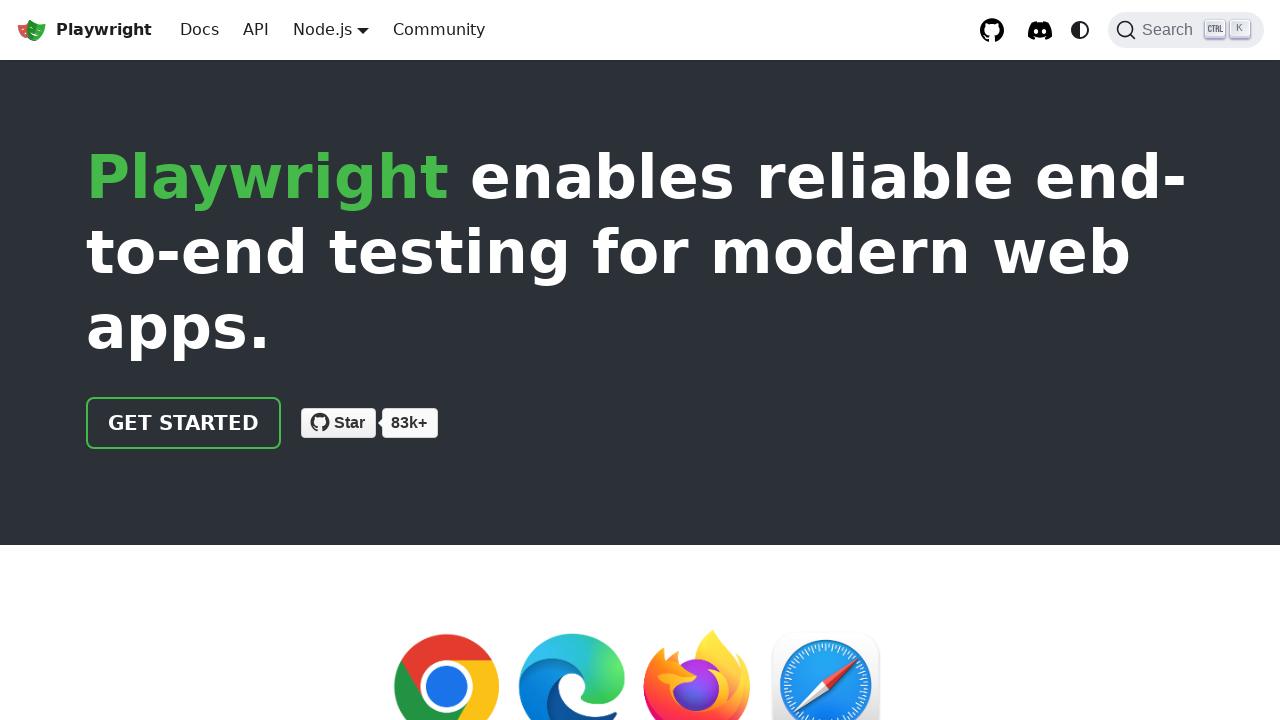

Clicked search button to open search modal at (1186, 30) on .DocSearch-Button
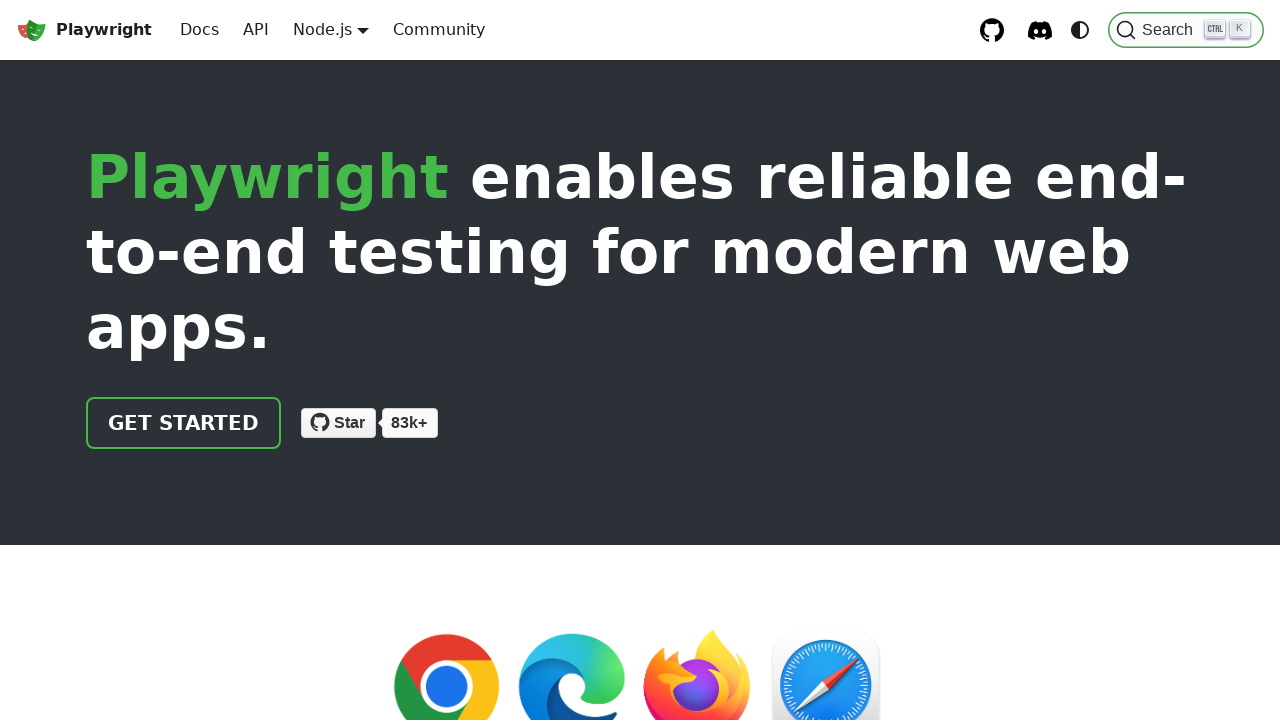

Search input field appeared
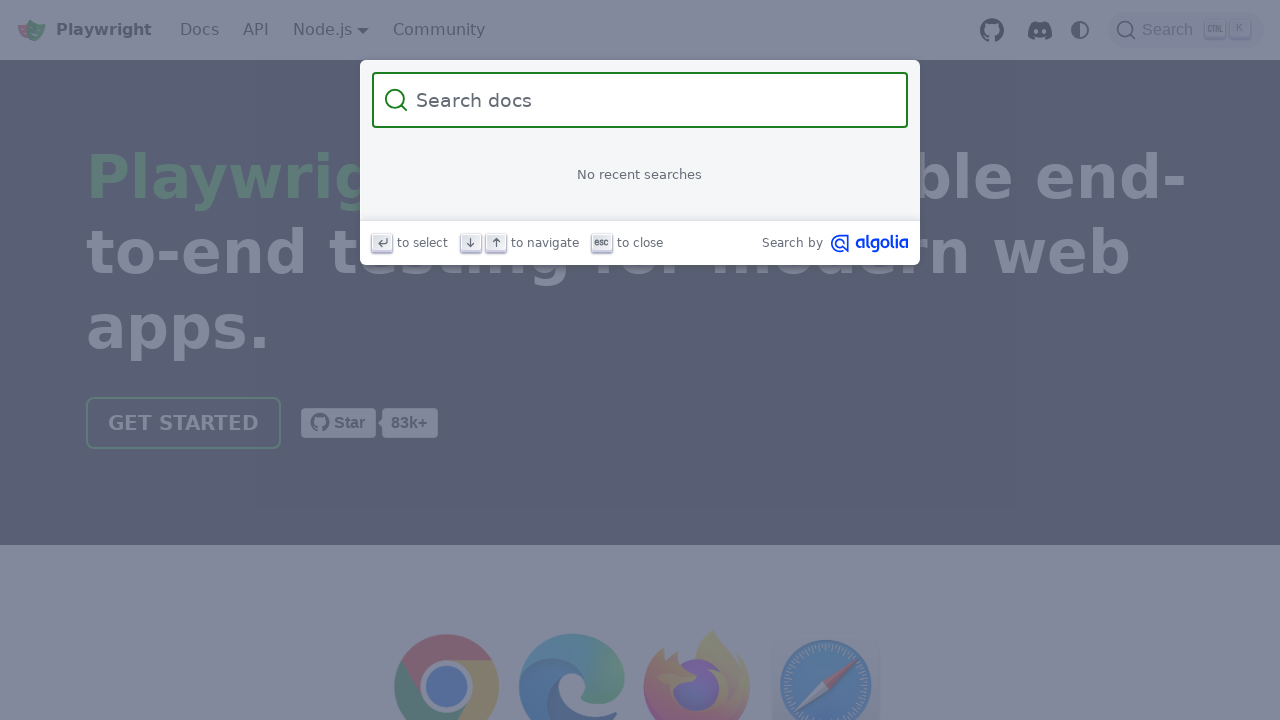

Filled search input with 'api' query on .DocSearch-Input
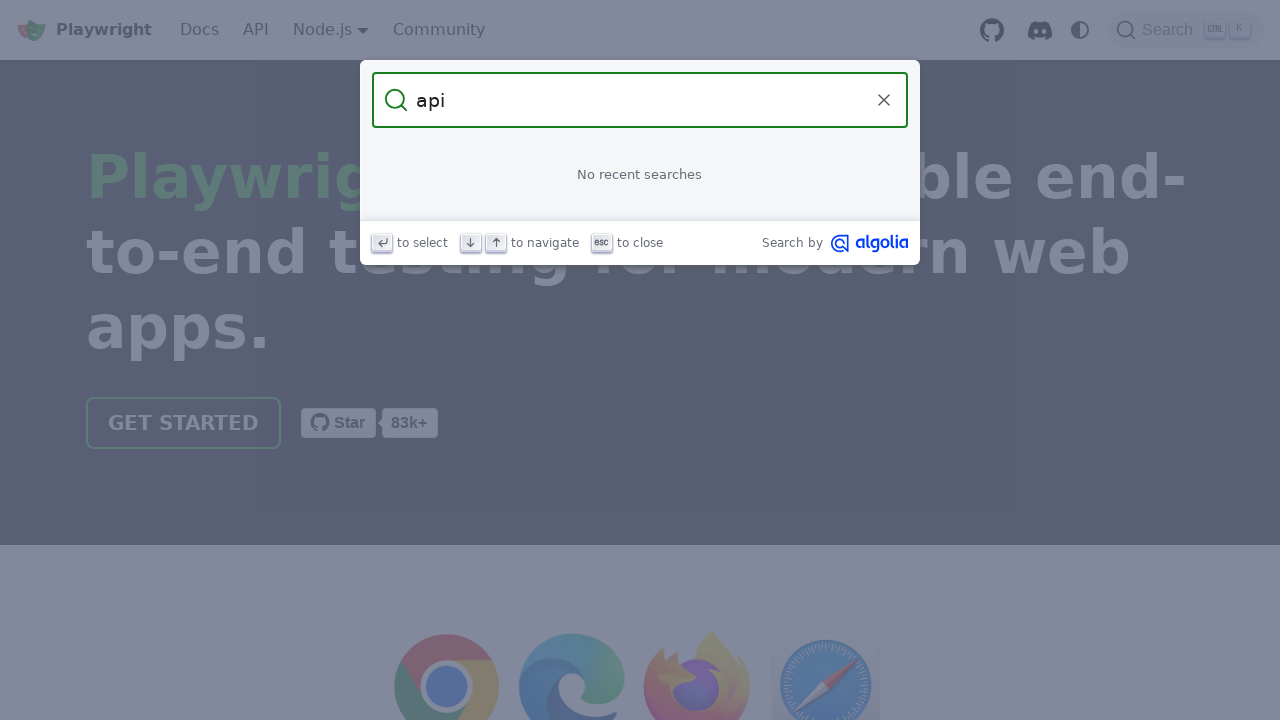

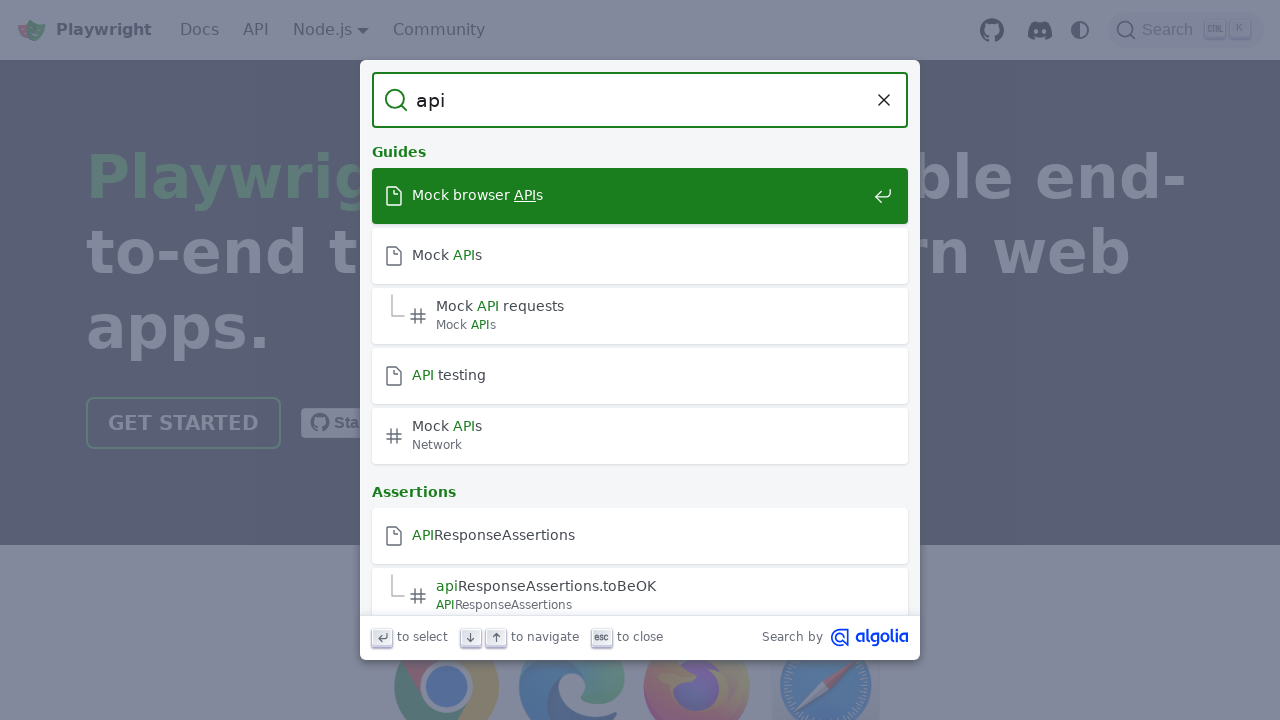